Tests slider manipulation using keyboard arrows to reach a specific value

Starting URL: https://the-internet.herokuapp.com/horizontal_slider

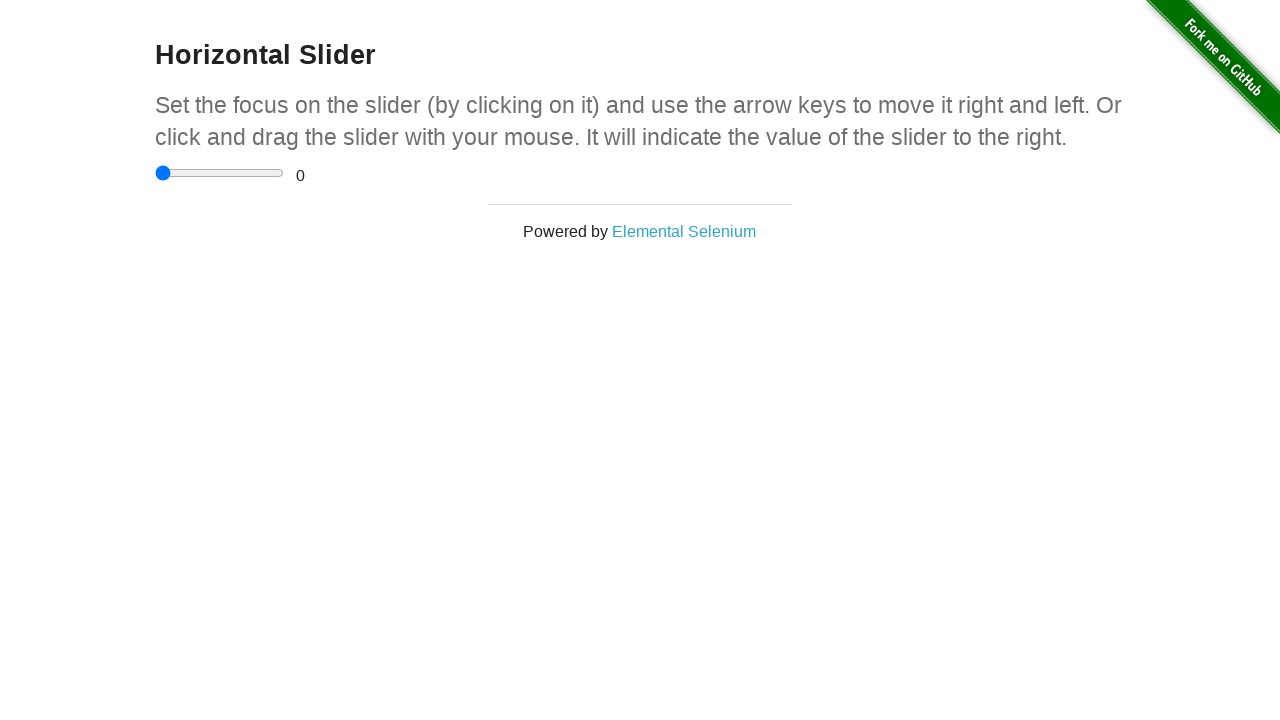

Clicked on the horizontal slider to focus it at (220, 173) on xpath=//input
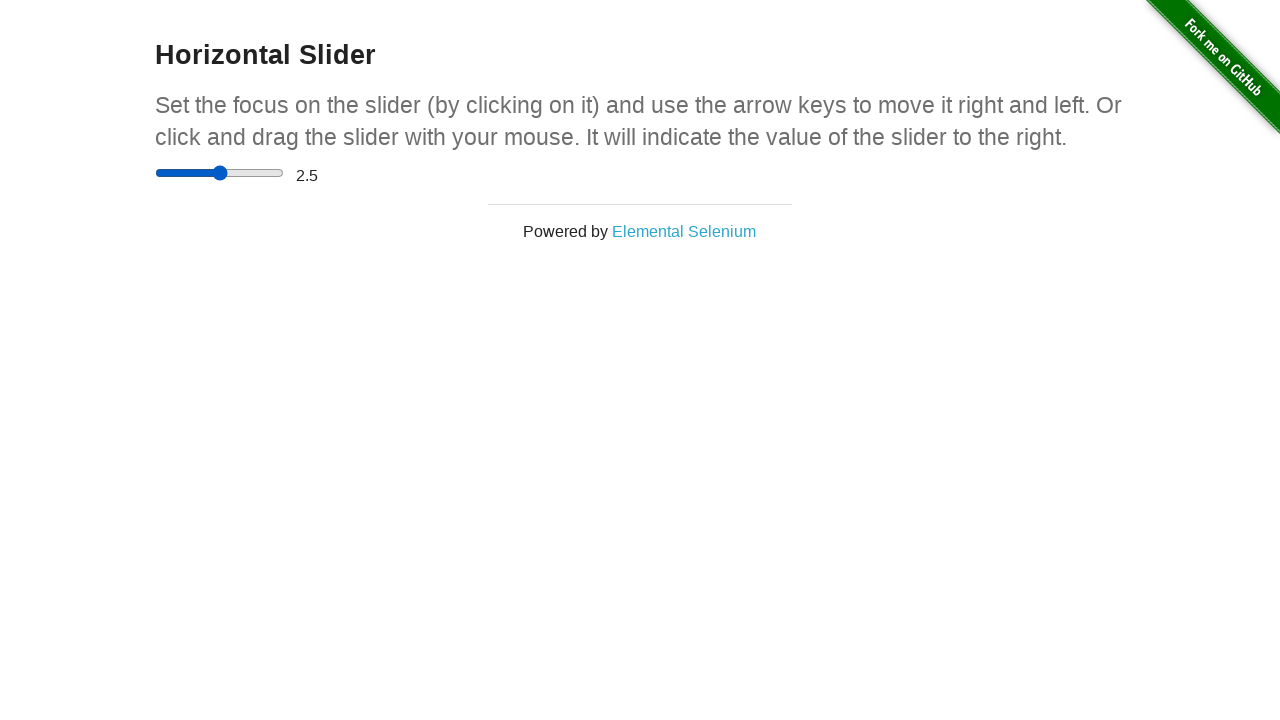

Pressed ArrowRight key on slider on xpath=//input
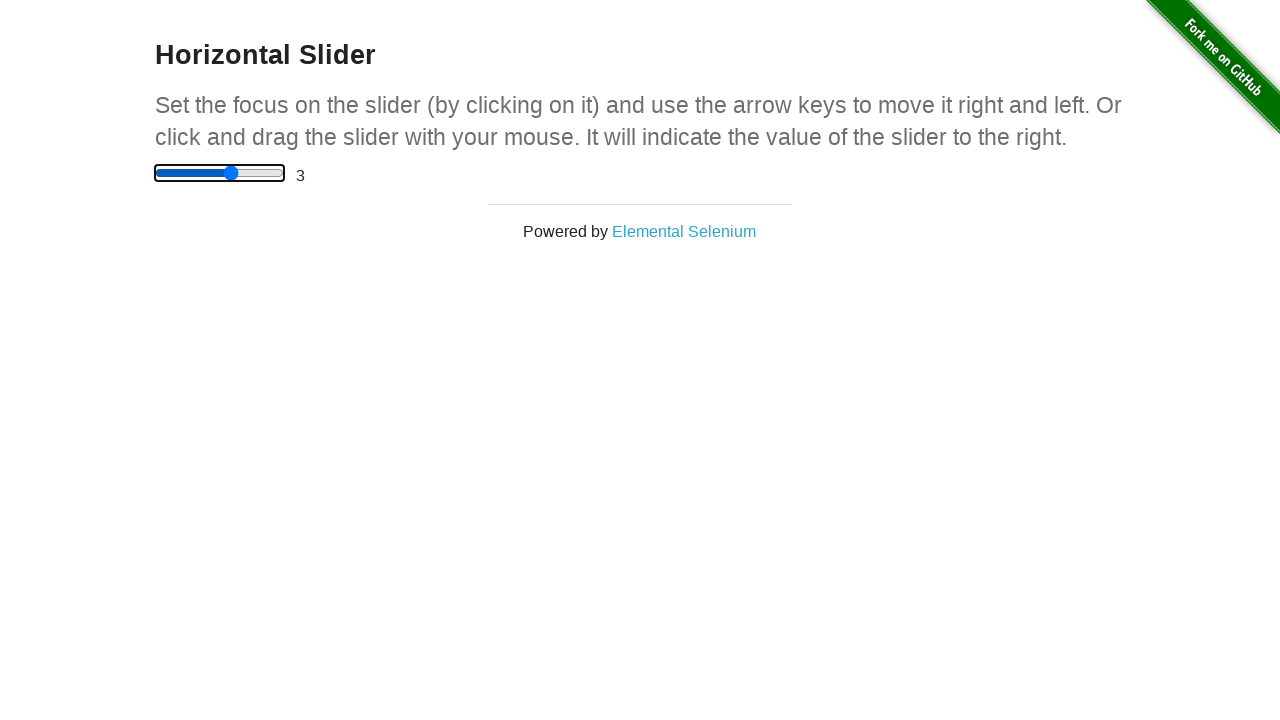

Waited 100ms for slider animation
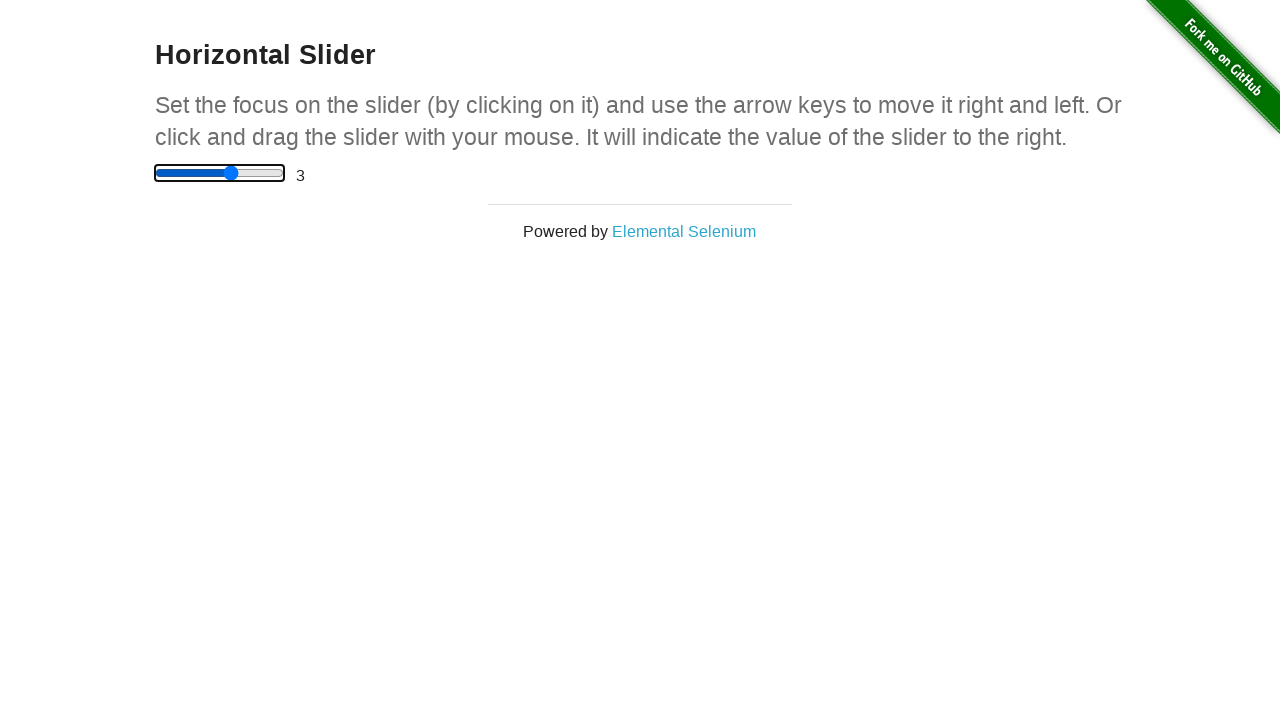

Pressed ArrowRight key on slider on xpath=//input
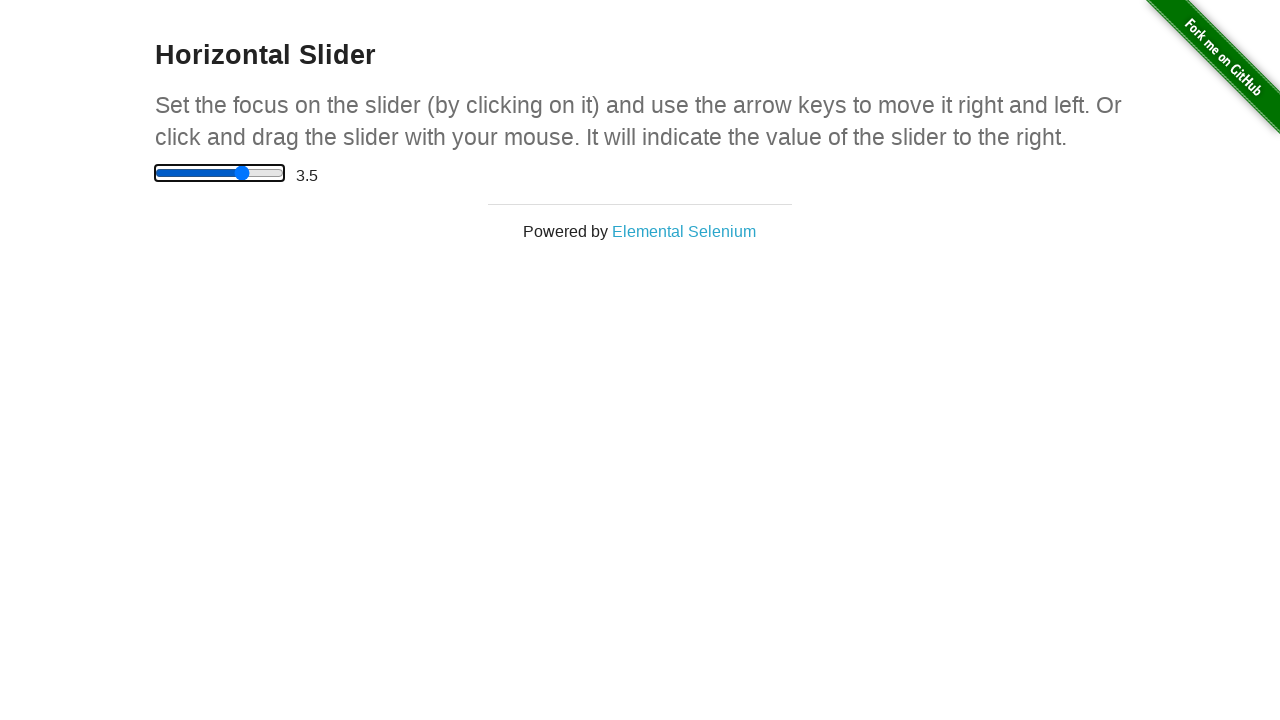

Waited 100ms for slider animation
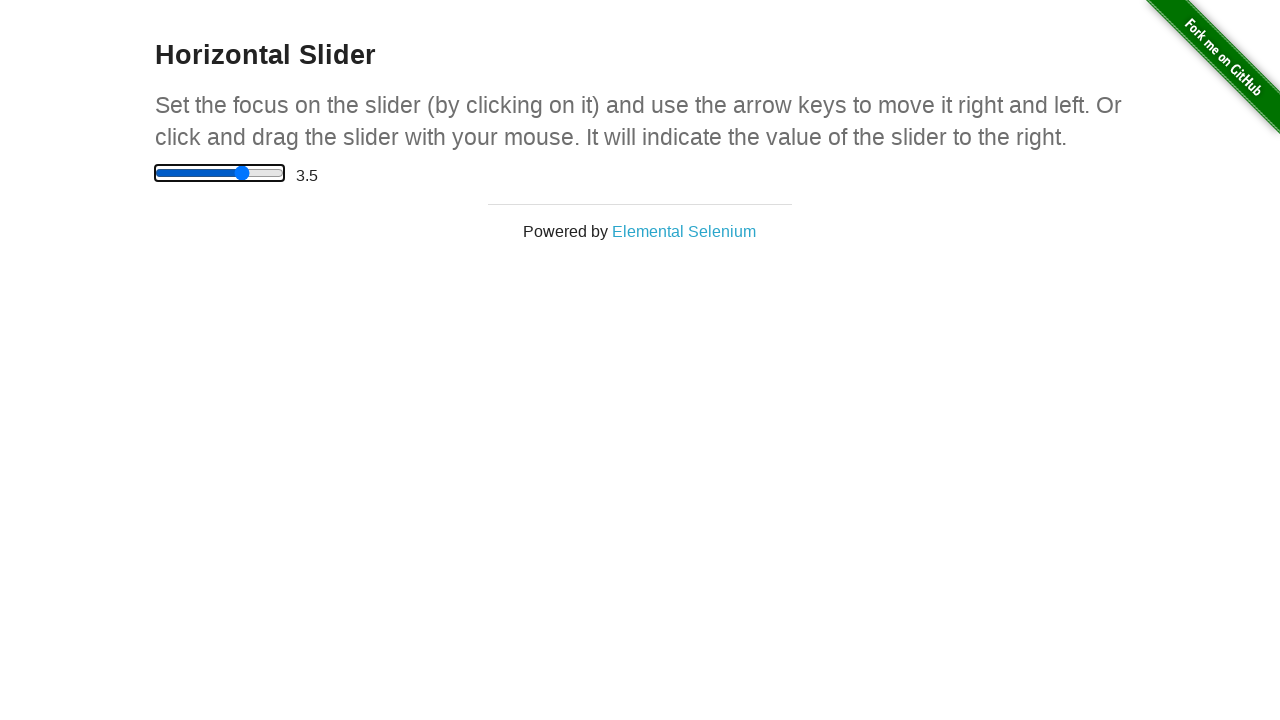

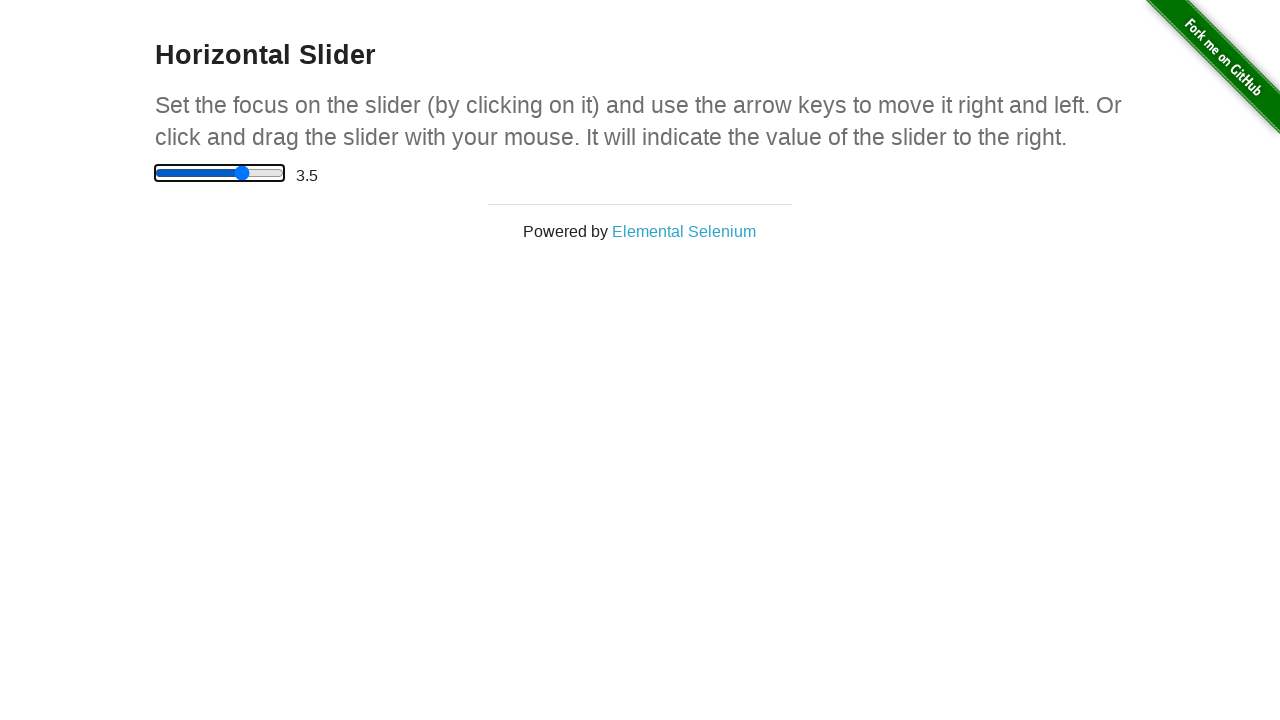